Tests the callback form submission on CleverBots website by switching language settings and filling out a contact form with name, company, phone, email, and question fields, then submitting it.

Starting URL: https://cleverbots.ru/

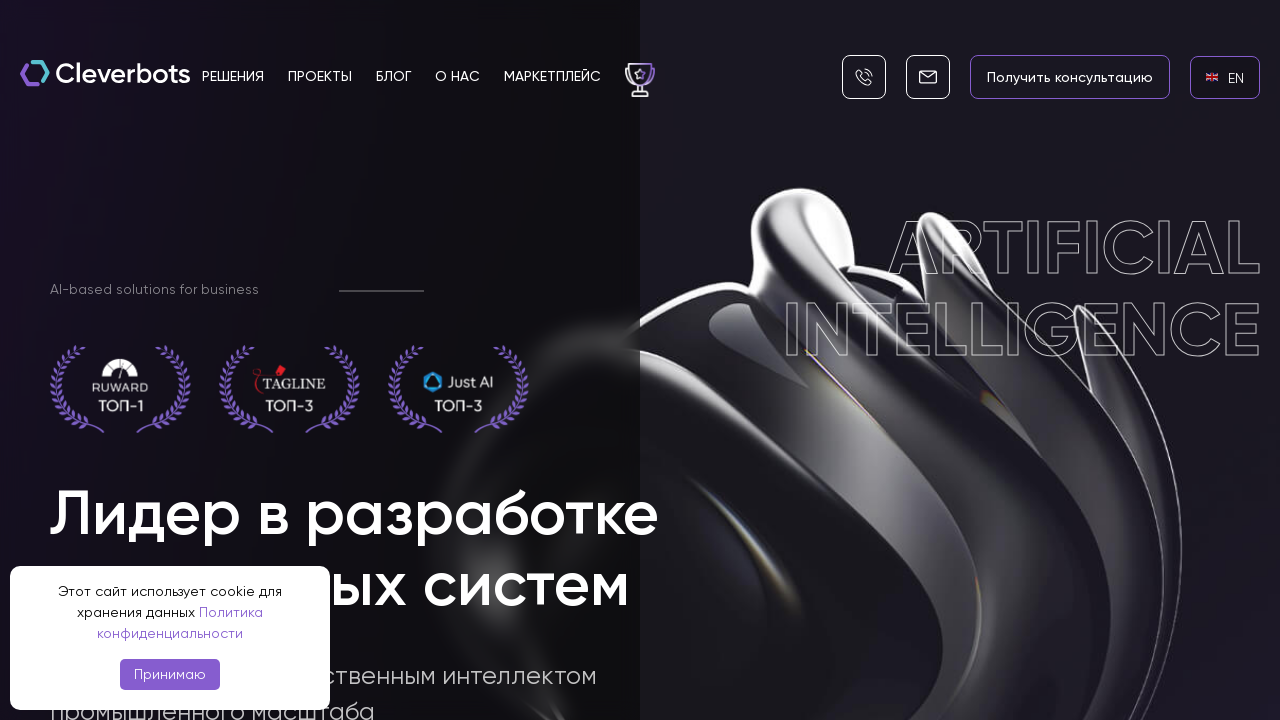

Waited for English language link to be visible
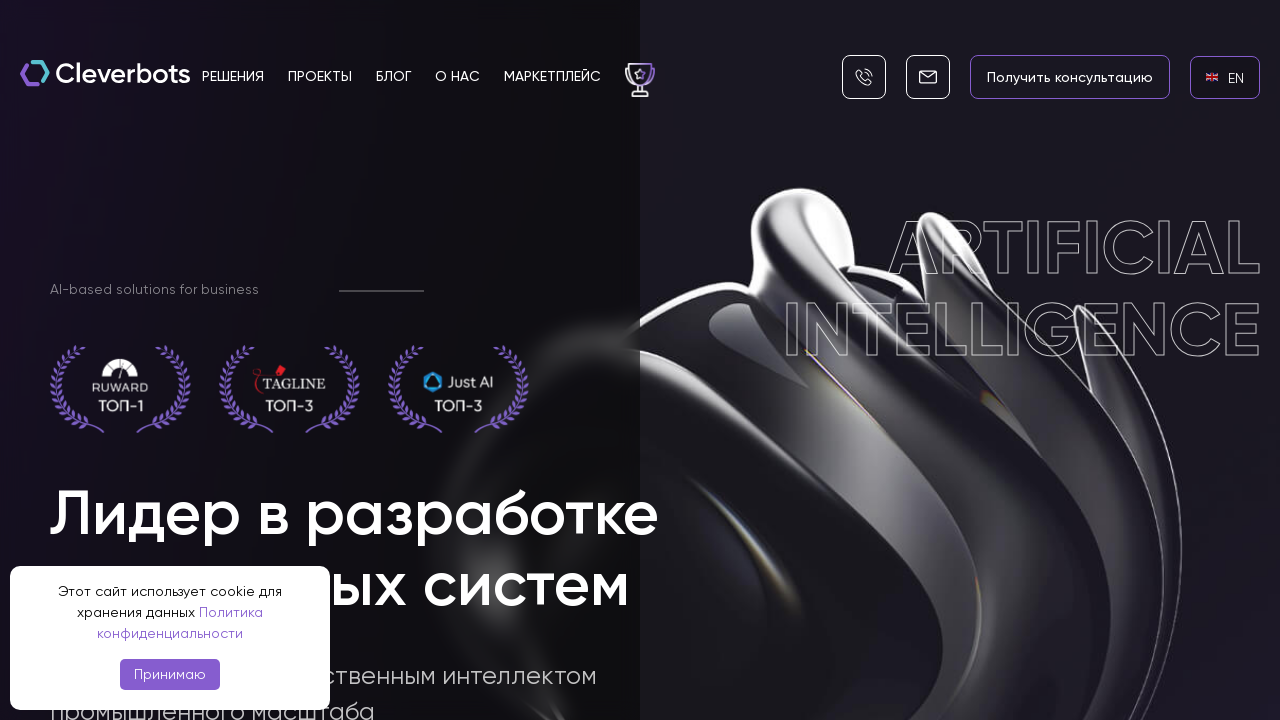

Clicked English language switcher at (1225, 77) on internal:role=link[name="en EN"i]
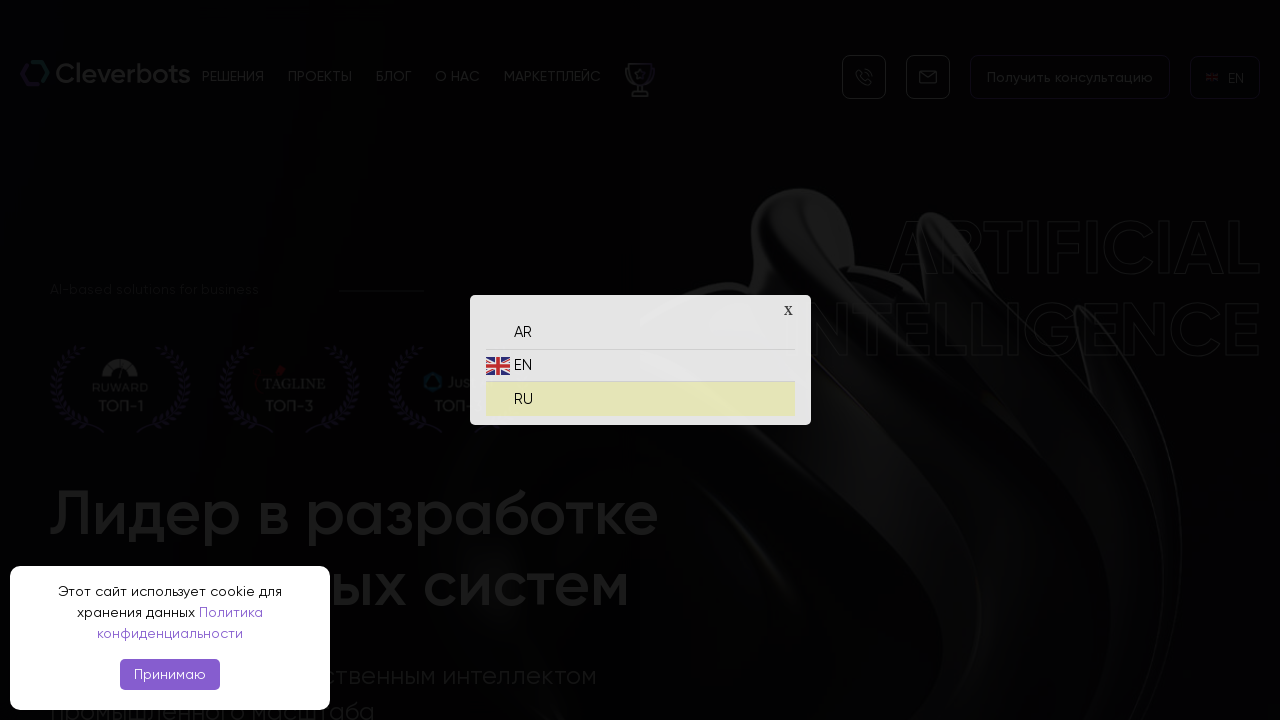

Waited for Russian language link to be visible
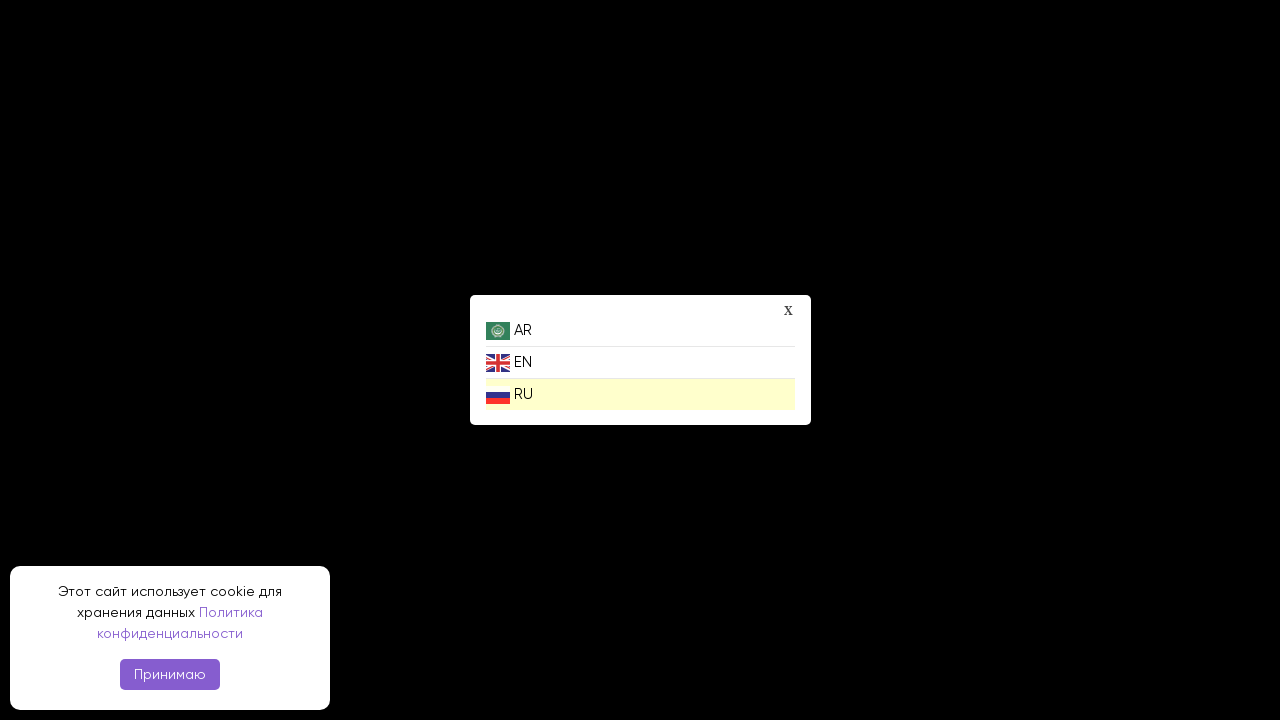

Clicked Russian language switcher to return to Russian at (640, 394) on internal:role=link[name="ru RU"i]
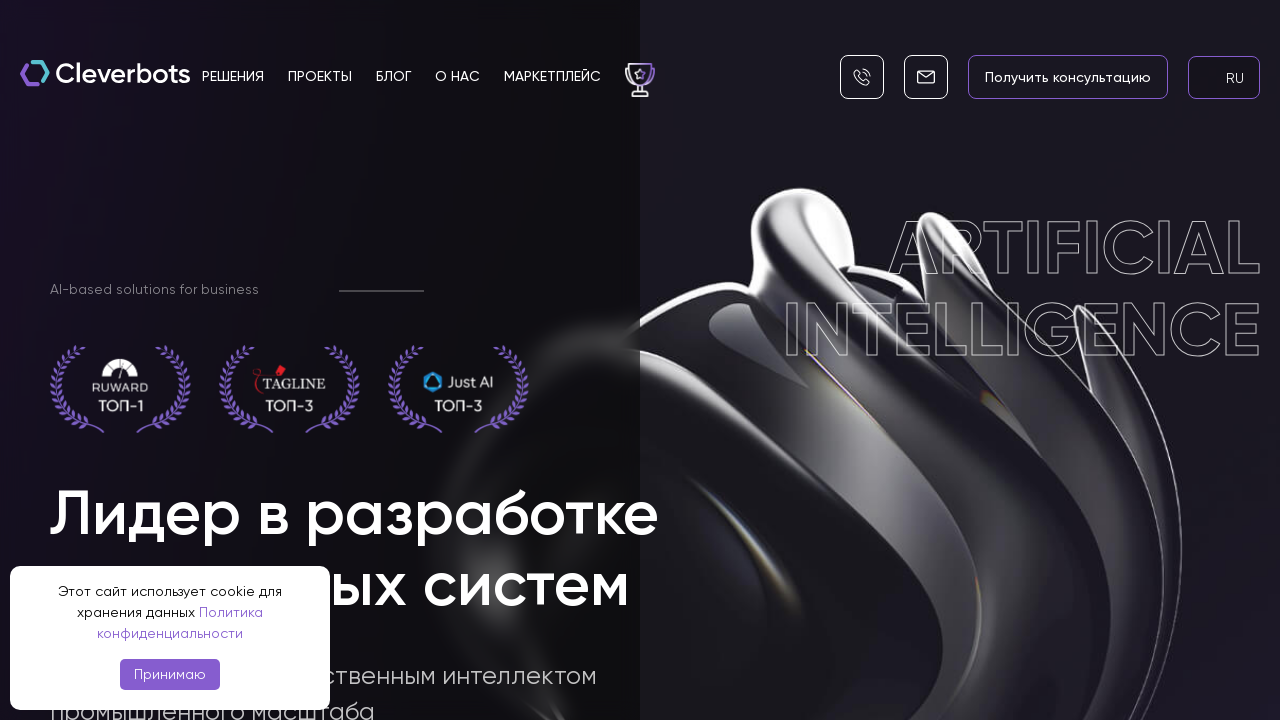

Waited for name input field to be visible
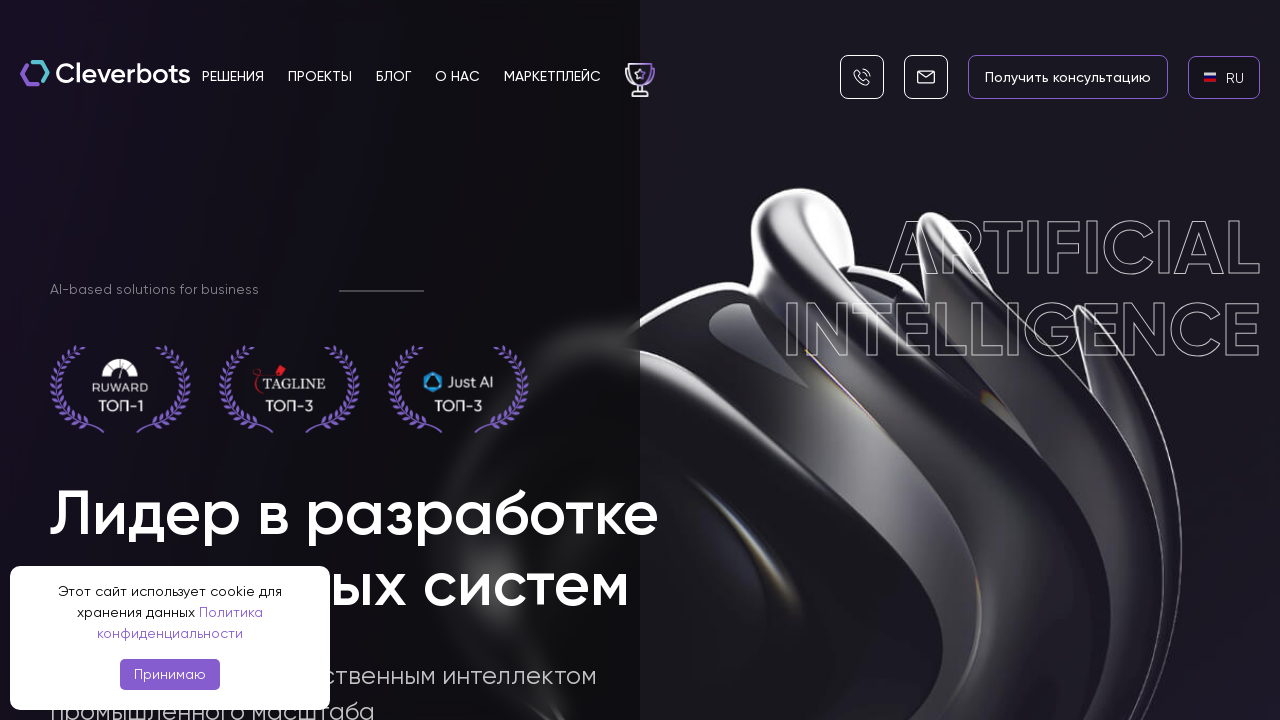

Filled name field with 'Михаил' on internal:role=textbox[name="Ваше имя"i]
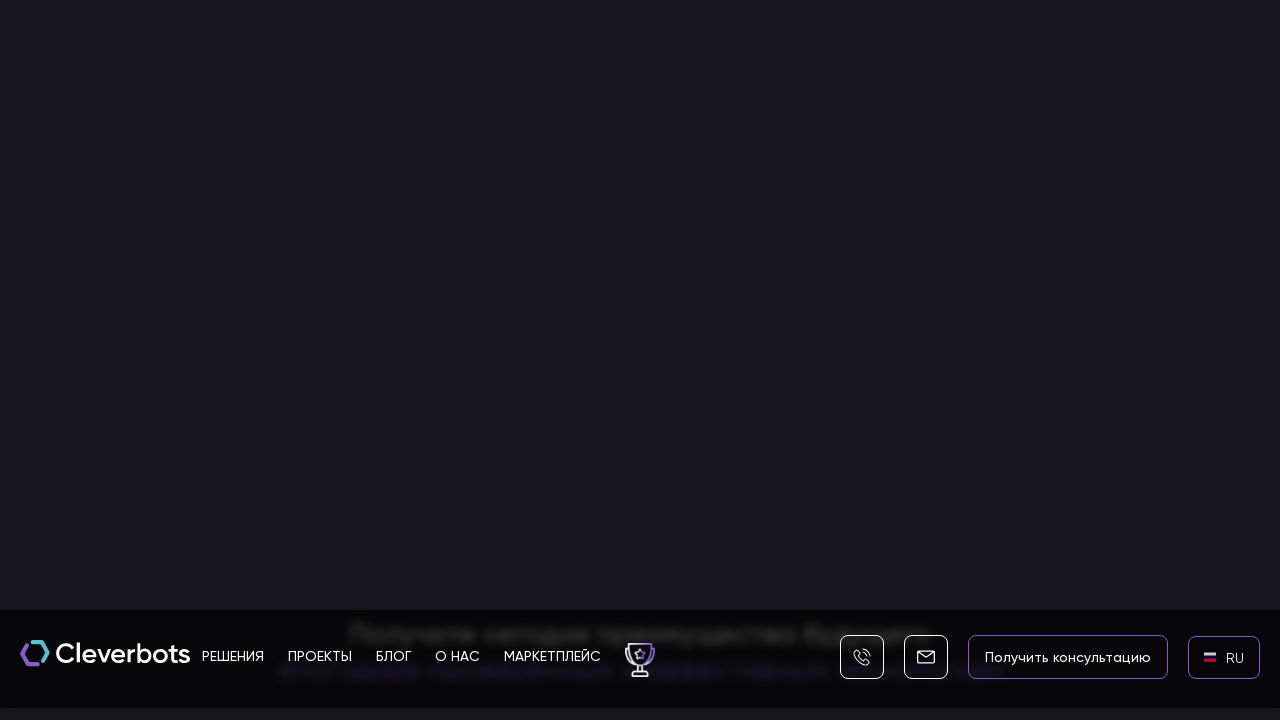

Waited for company input field to be visible
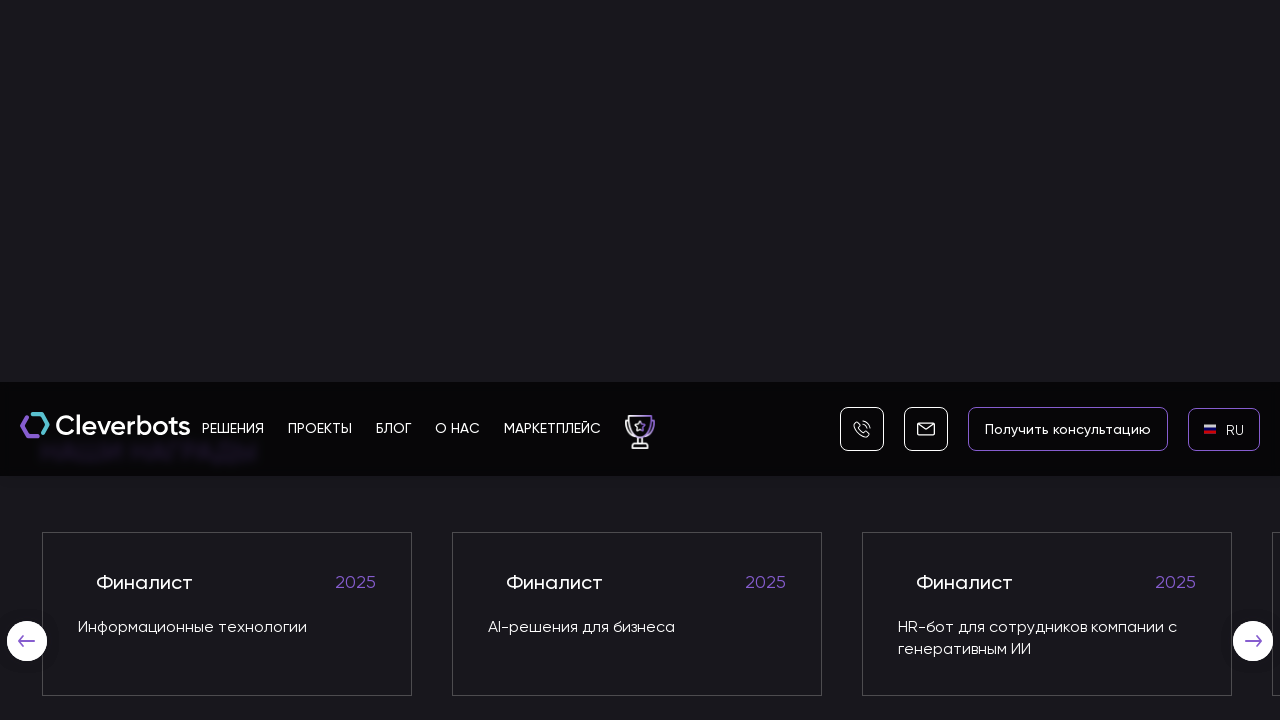

Filled company field with 'TestCompany' on internal:role=textbox[name="Компания"i]
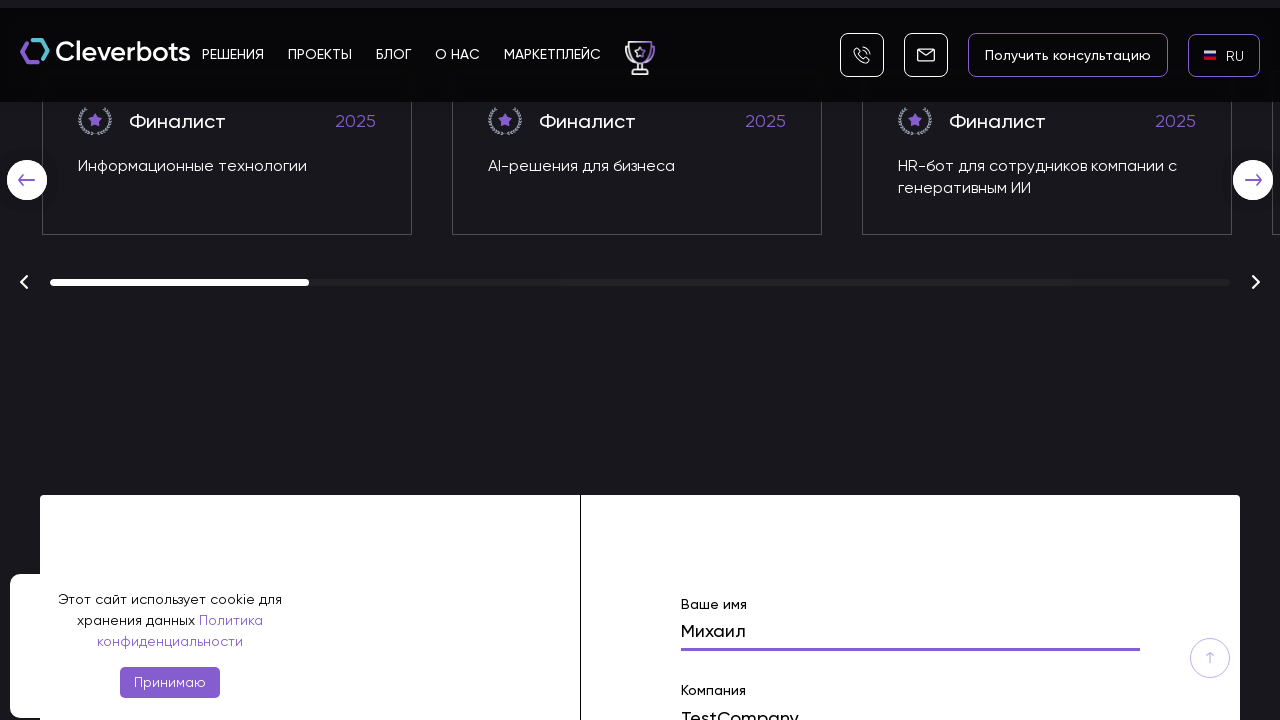

Waited for phone input field to be visible
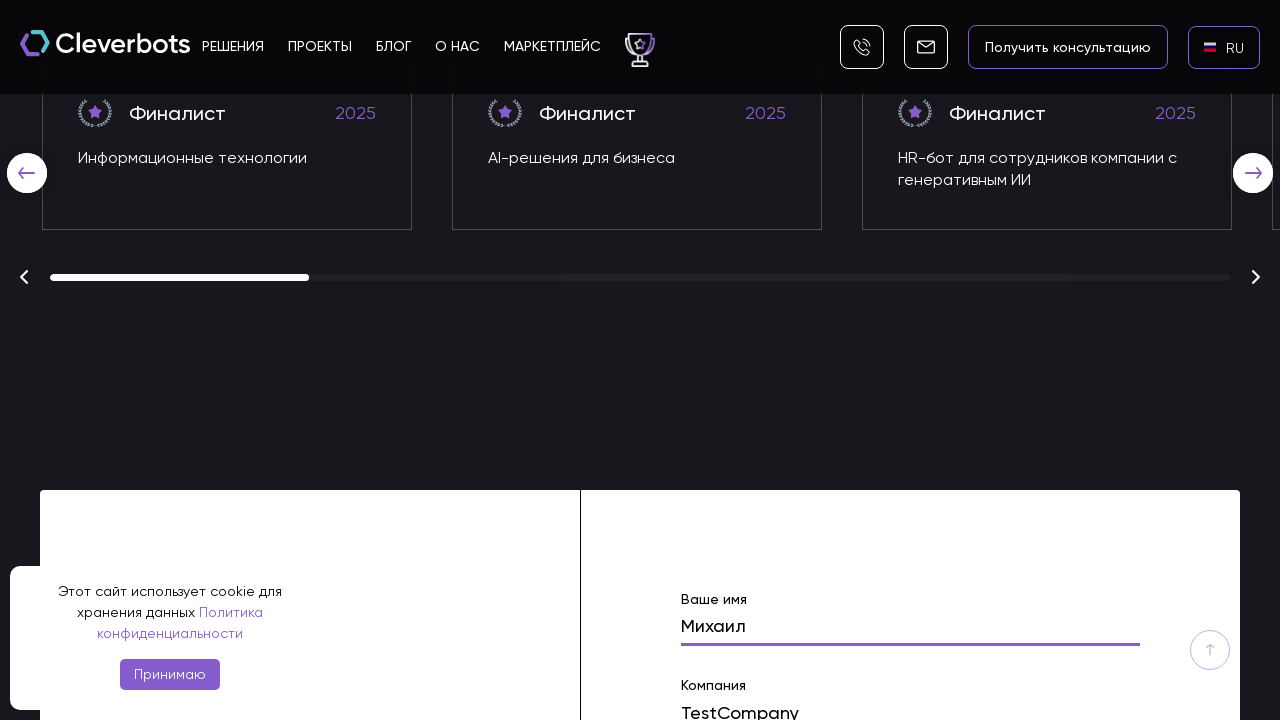

Filled phone field with '+79123456789' on internal:role=textbox[name="Ваш телефон"i]
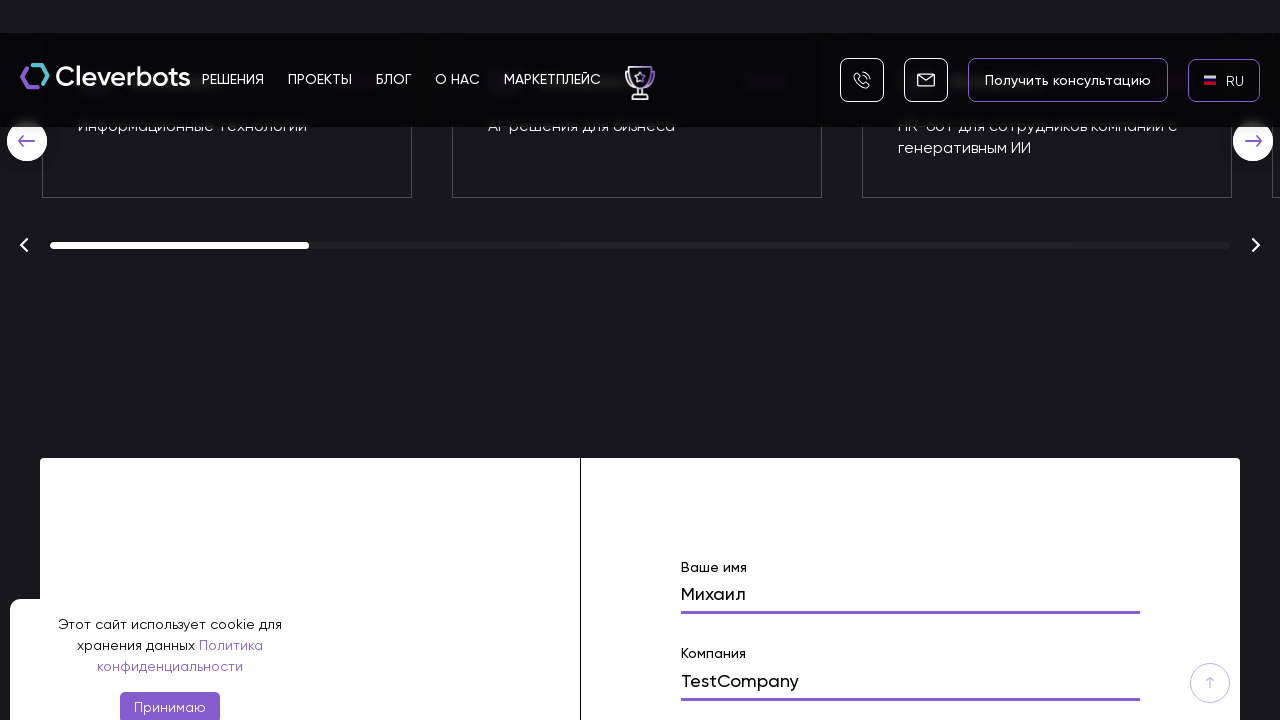

Waited for email input field to be visible
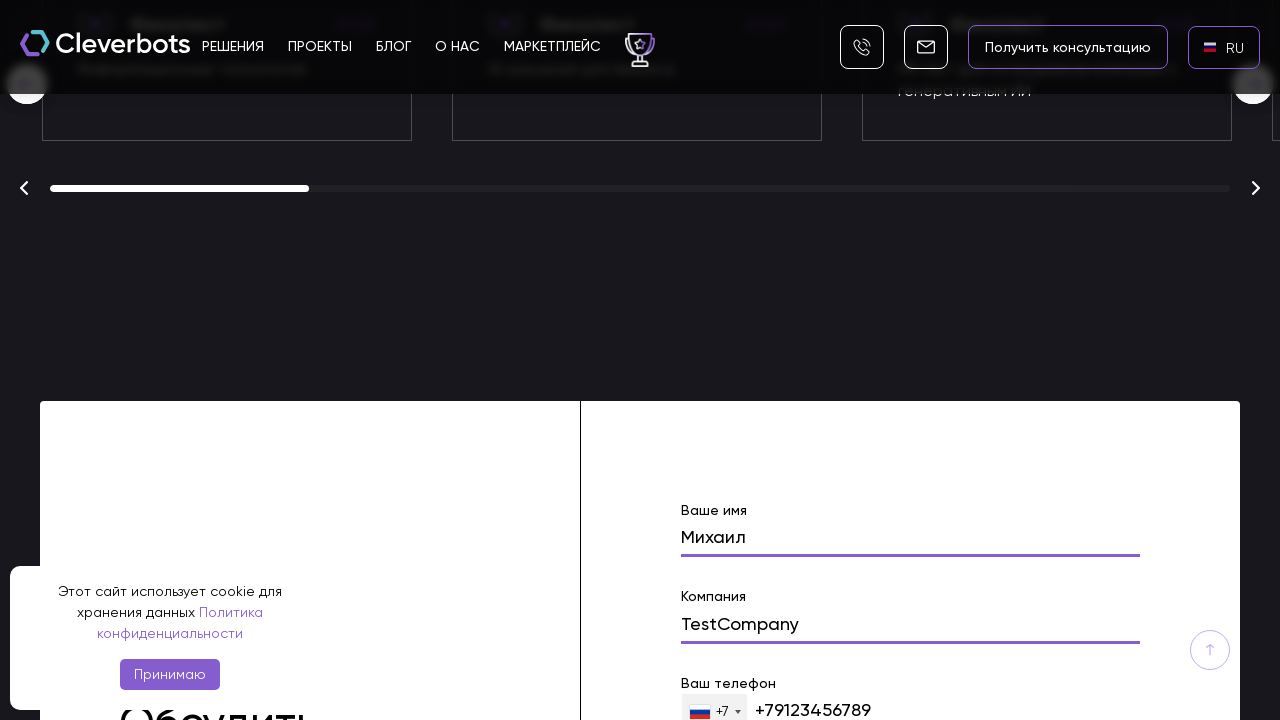

Filled email field with 'mikhail.test@example.com' on internal:role=textbox[name="Ваш e-mail"i]
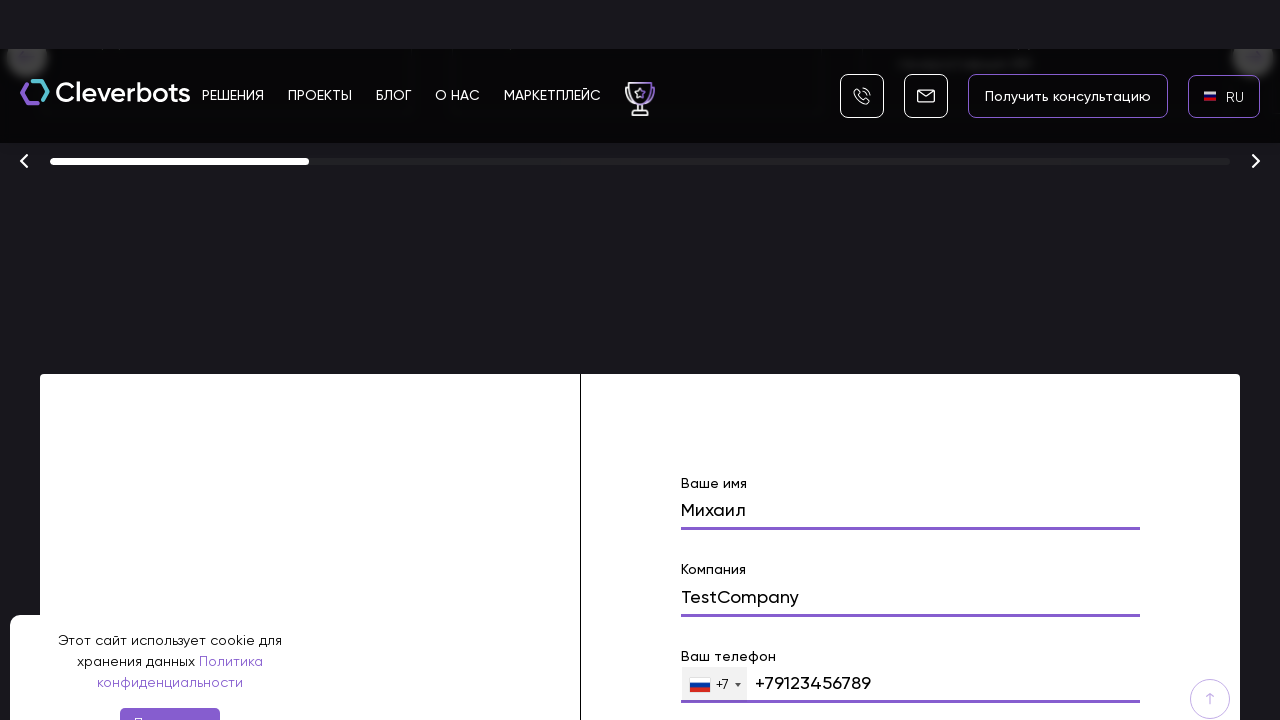

Waited for question input field to be visible
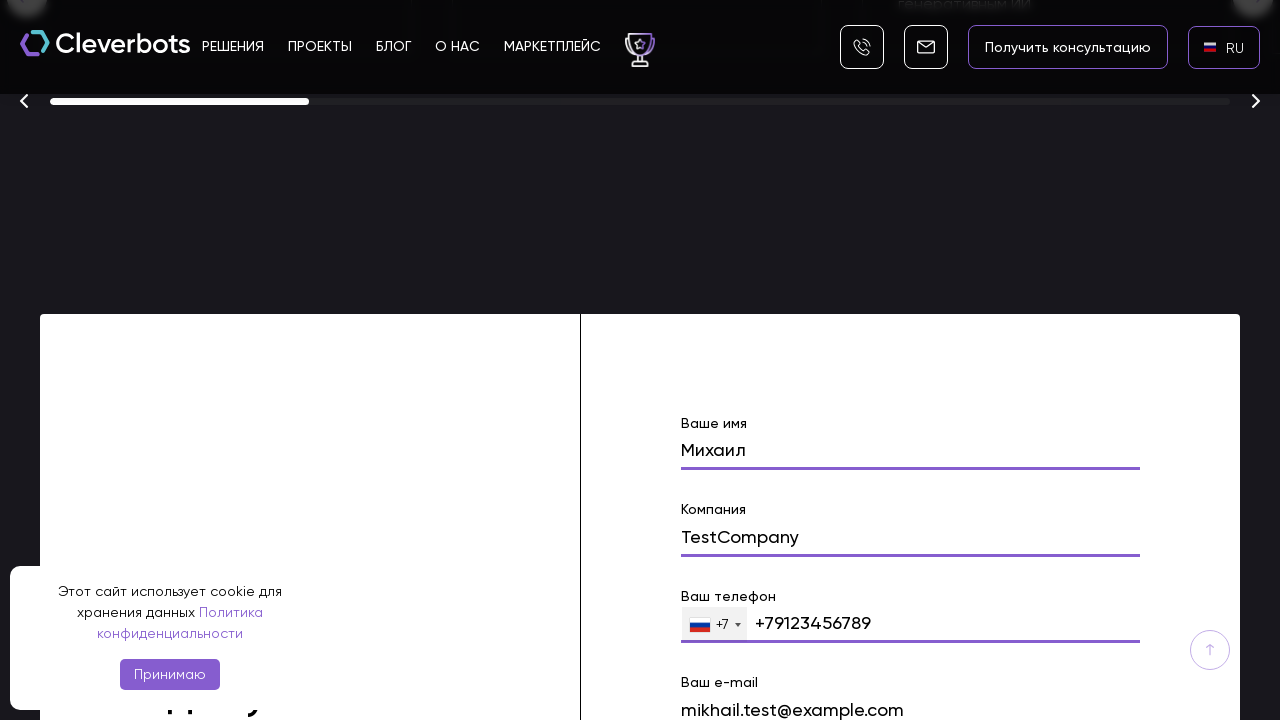

Filled question field with test inquiry message on internal:role=textbox[name="Ваш вопрос"i]
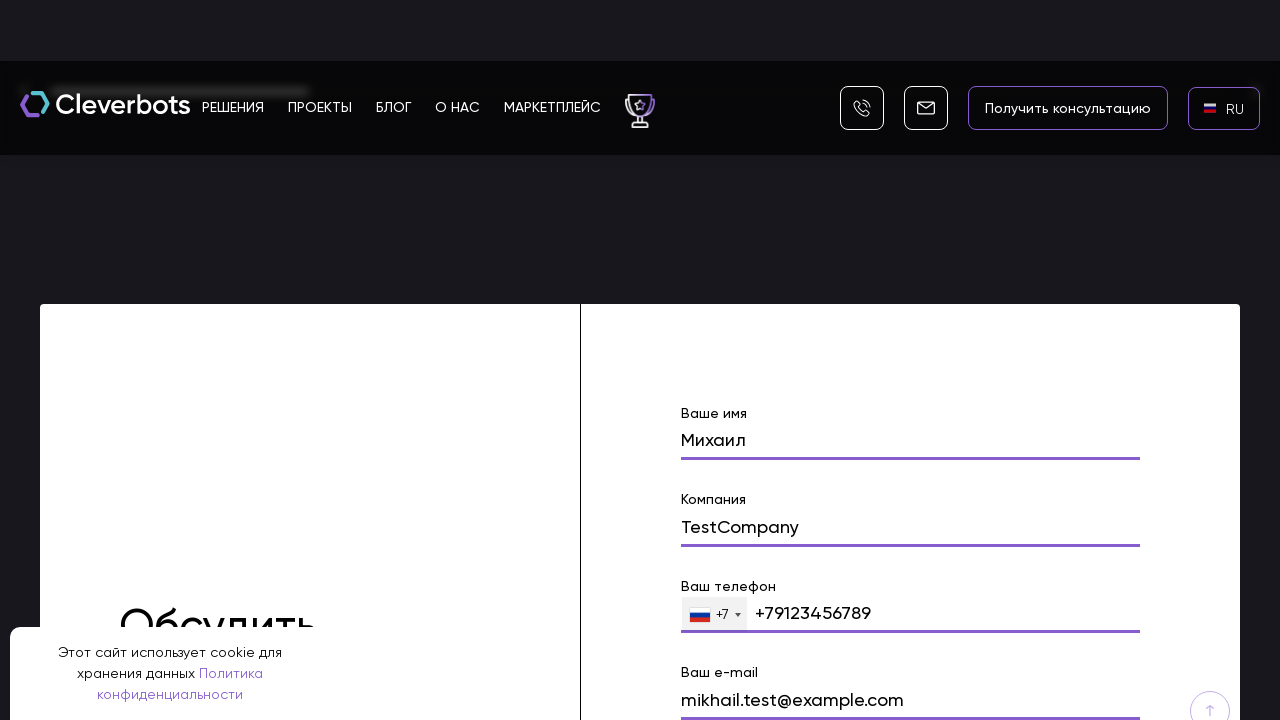

Waited for submit button to be visible
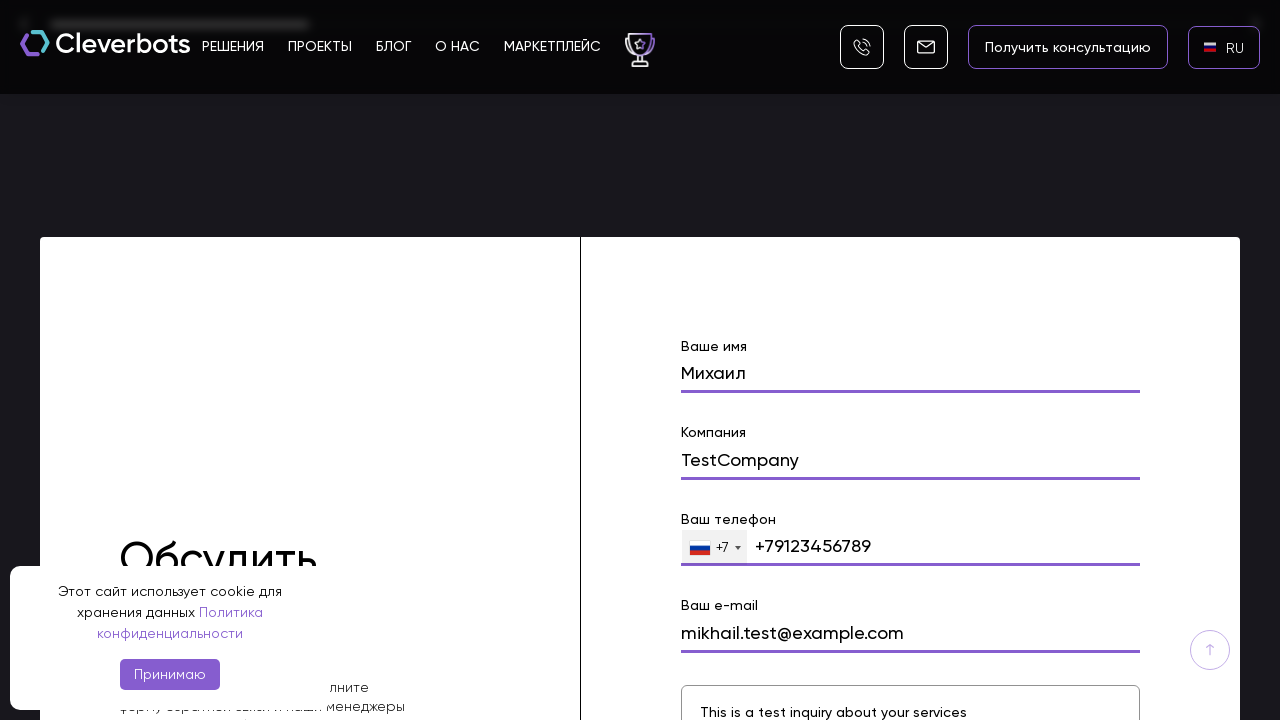

Clicked submit button to send callback form at (716, 361) on internal:role=button[name="Отправить"i]
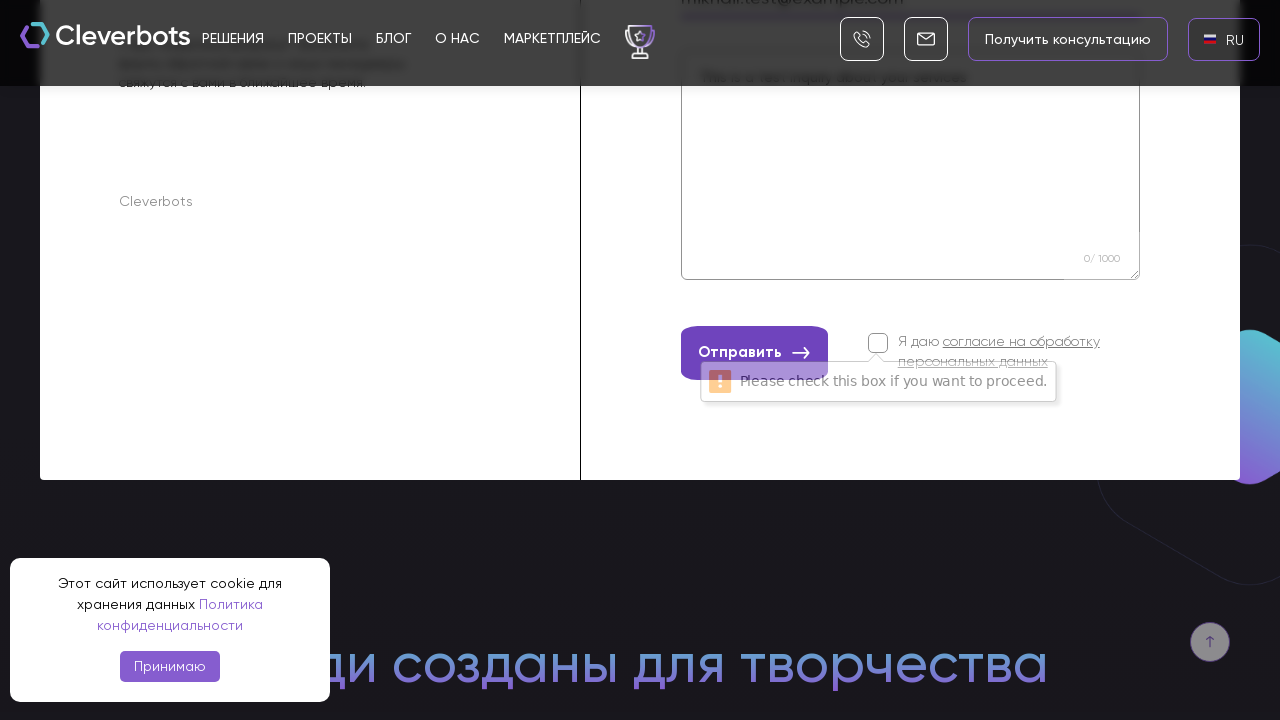

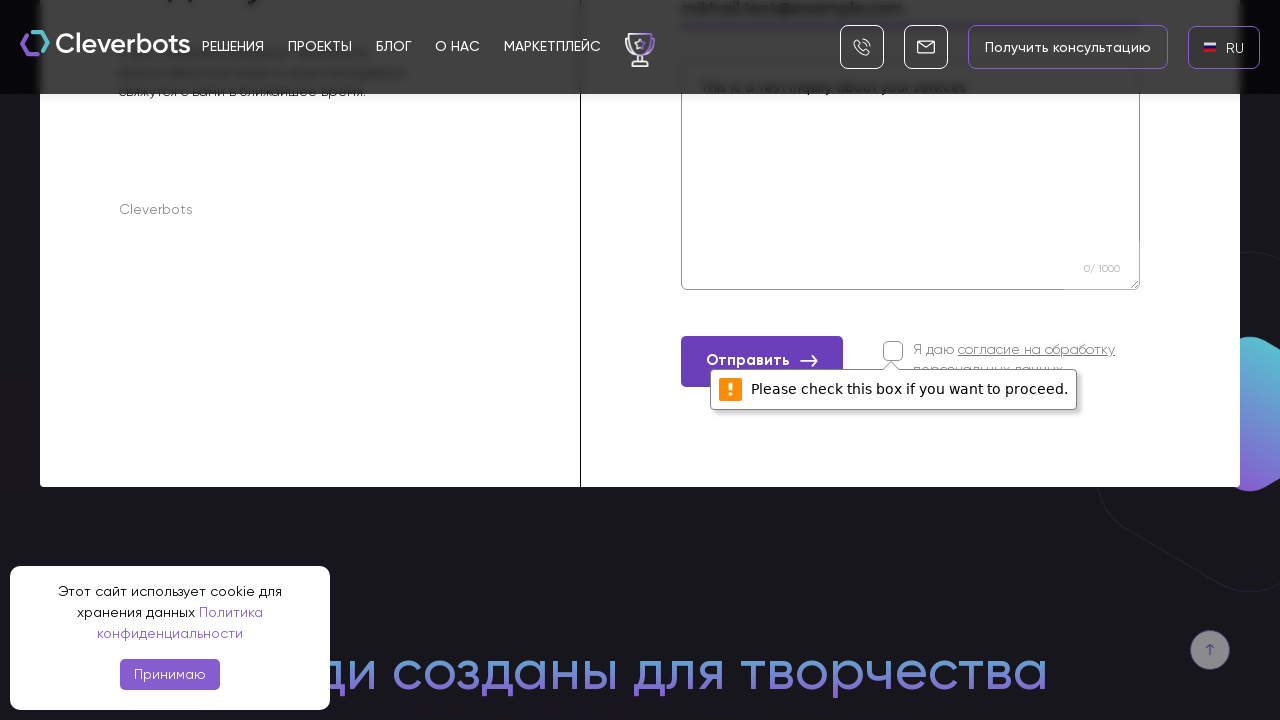